Tests clicking a link using partial link text matching on a blog page. The test finds and clicks a link containing the text "open".

Starting URL: http://omayo.blogspot.com/

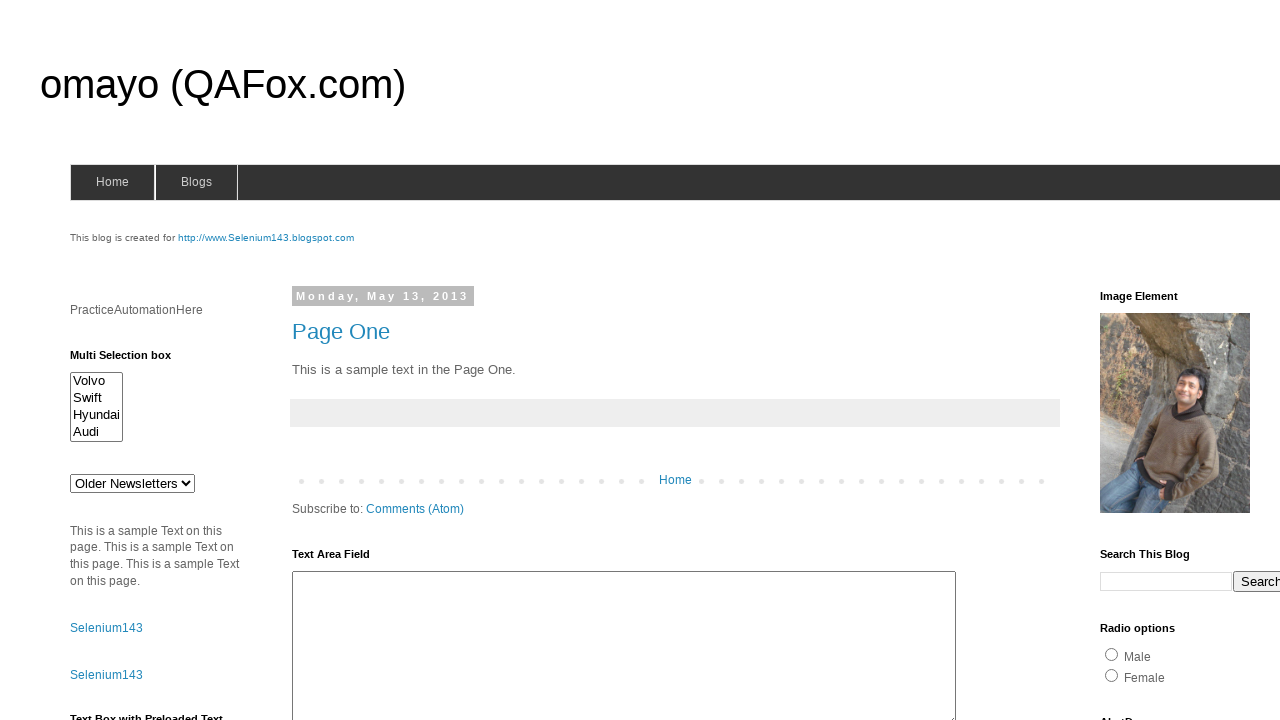

Clicked link containing partial text 'open' at (132, 360) on a:has-text('open')
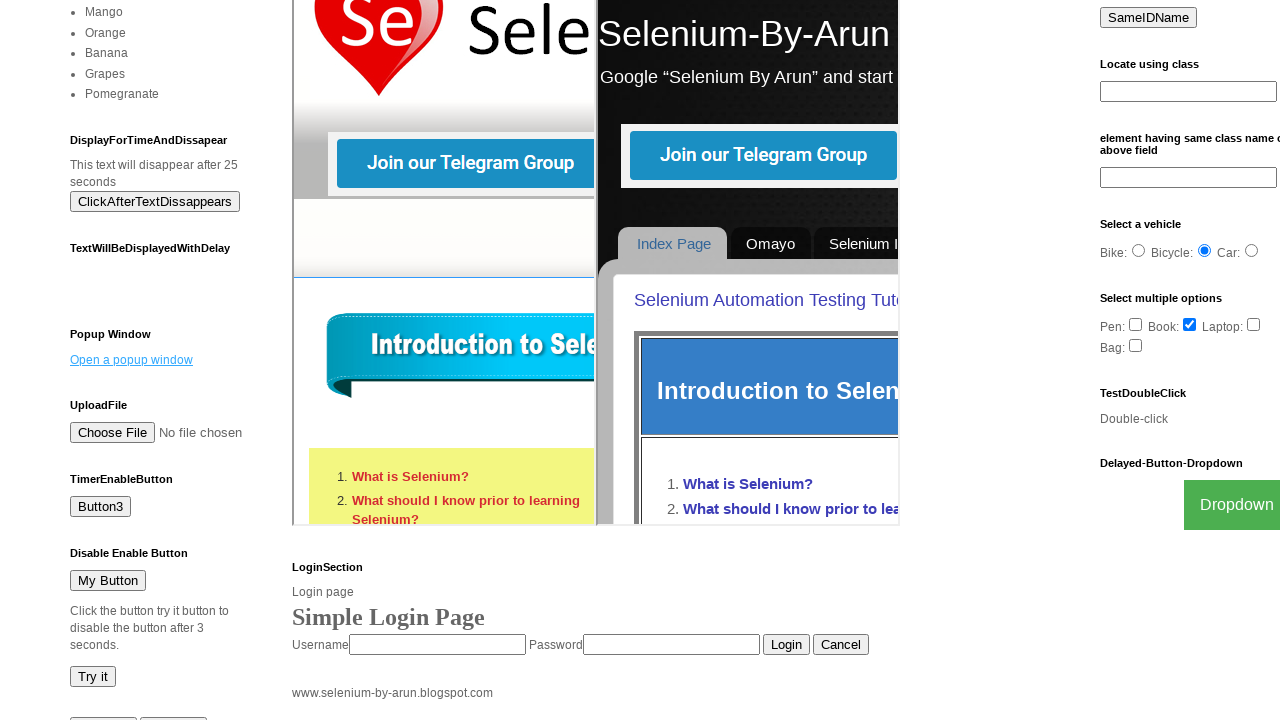

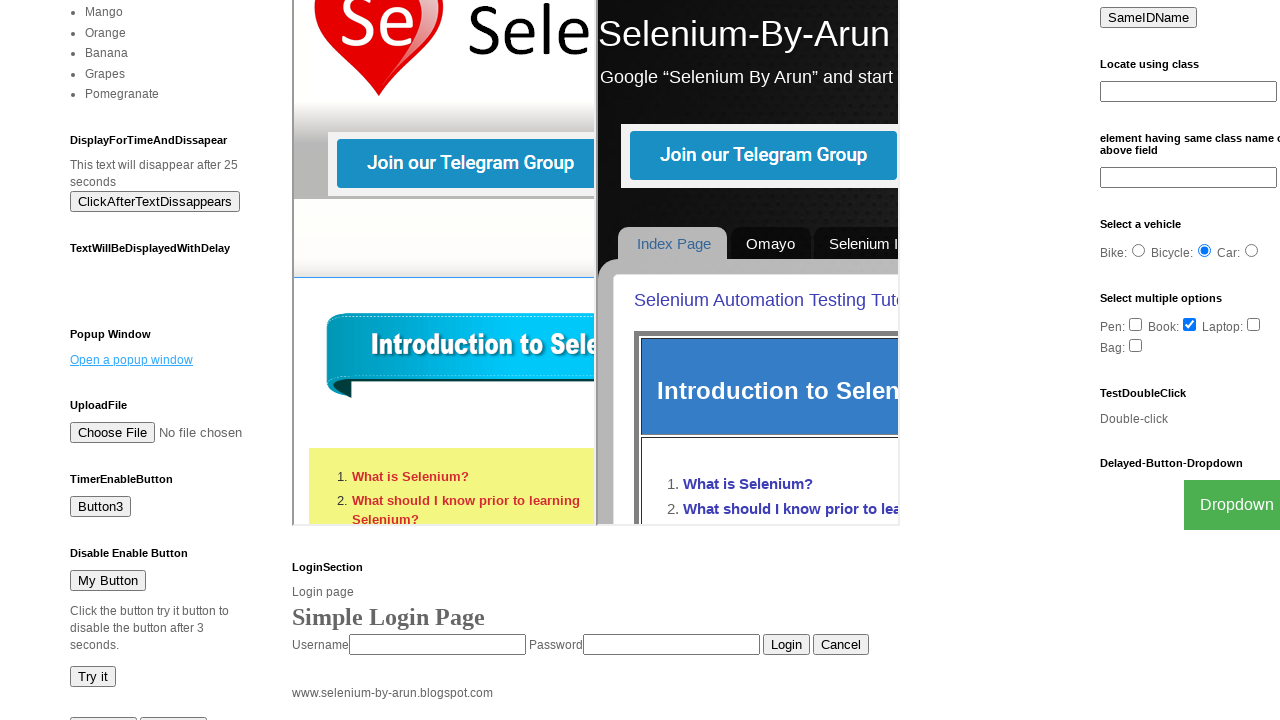